Tests clicking a button identified by its CSS class using a complex XPath selector that handles dynamic class attributes on the UI Testing Playground site.

Starting URL: http://uitestingplayground.com/classattr

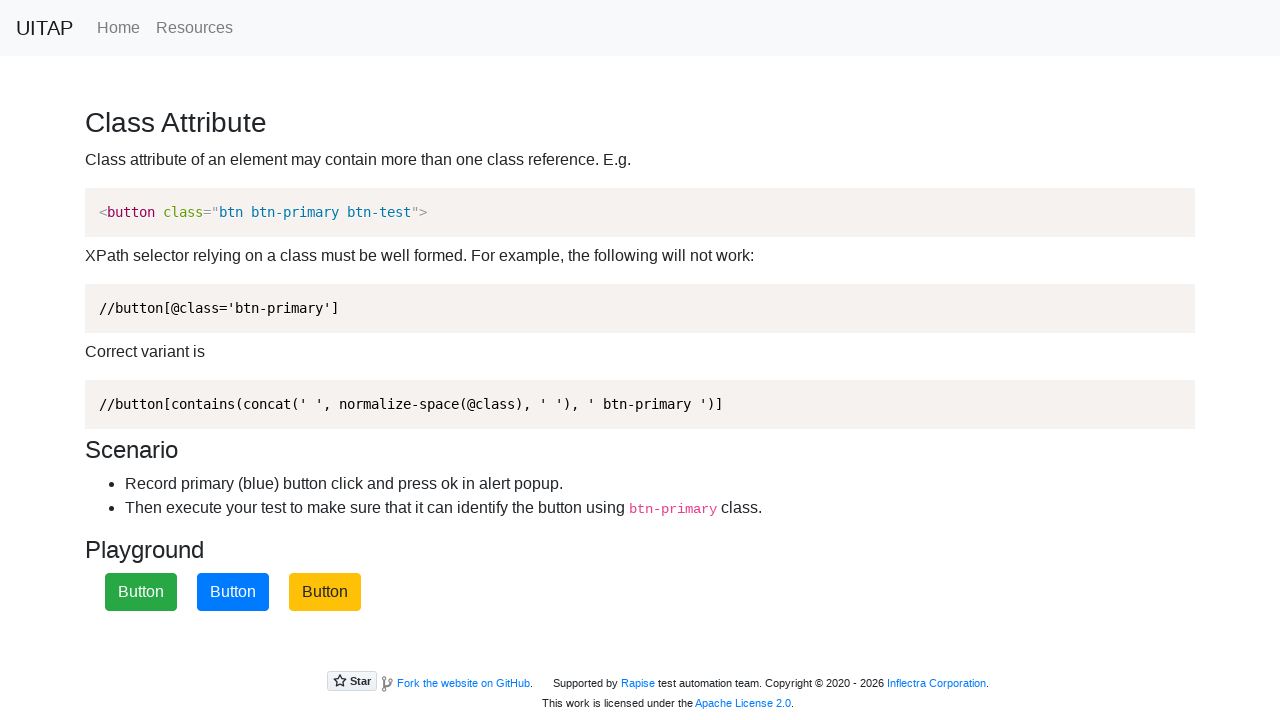

Navigated to UI Testing Playground classattr page
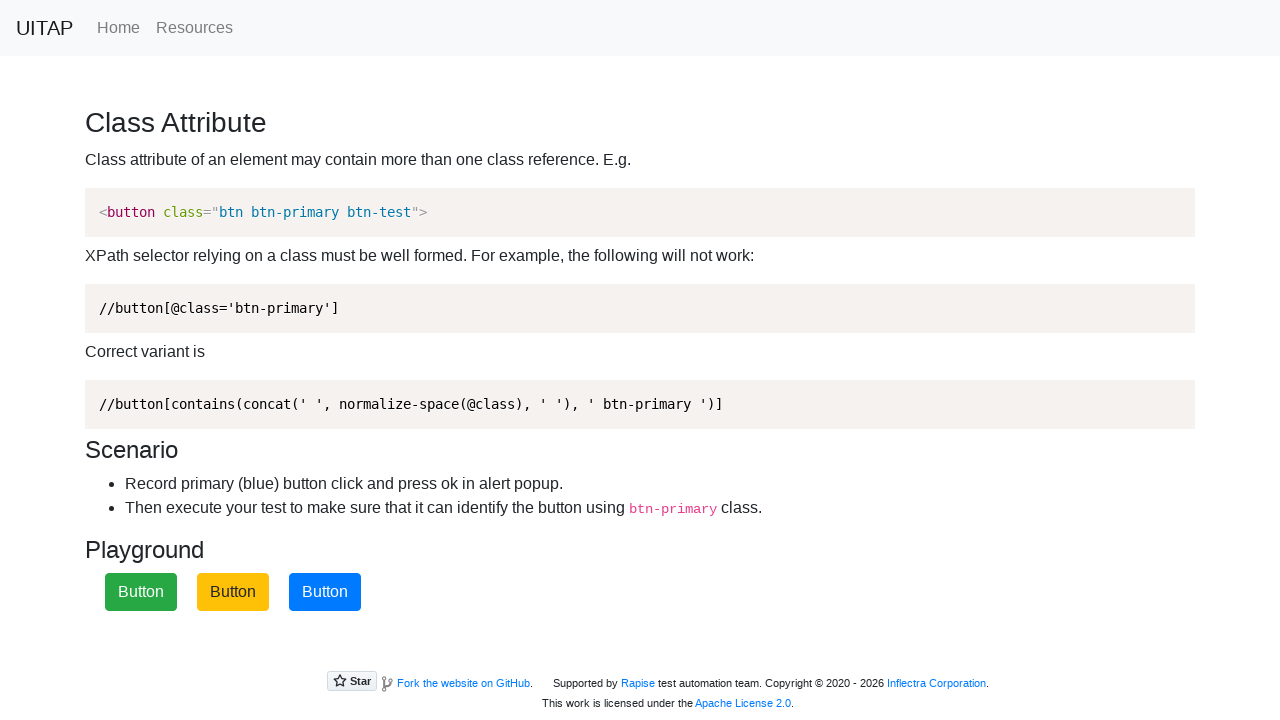

Clicked button identified by CSS class using complex XPath selector at (325, 592) on xpath=//button[contains(concat(' ', normalize-space(@class), ' '), ' btn-primary
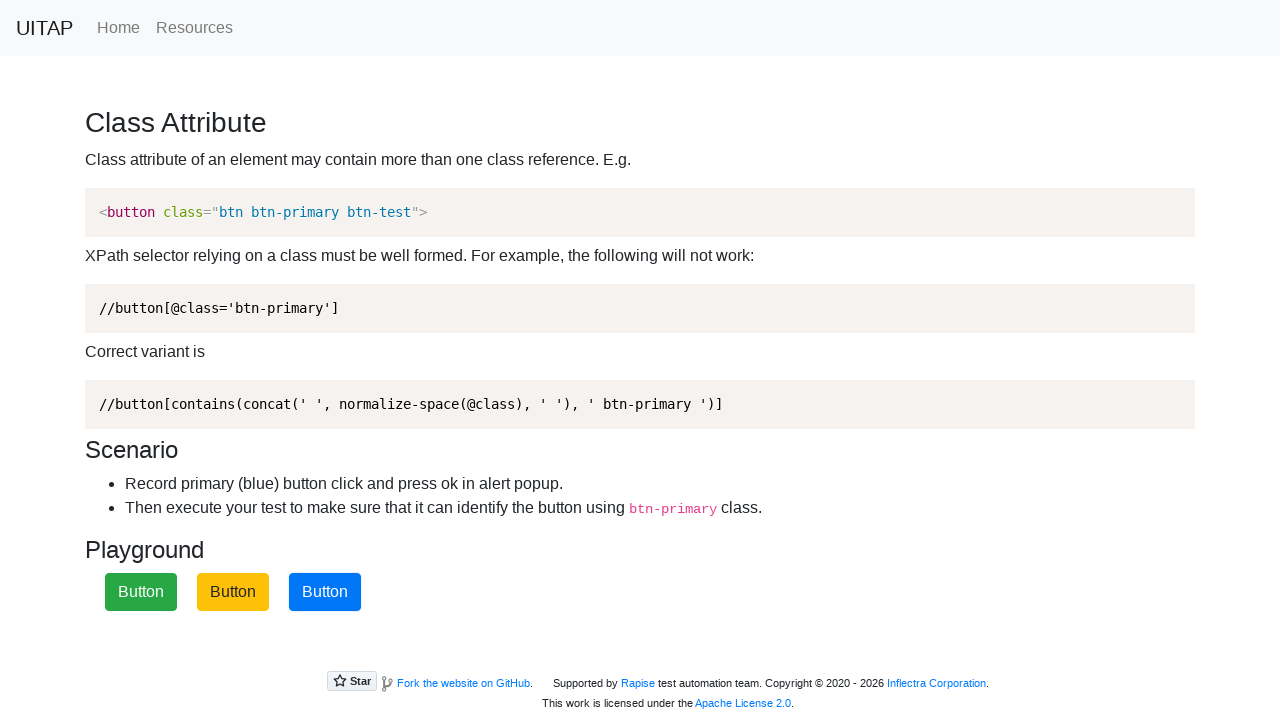

Alert dialog handler configured to accept alerts
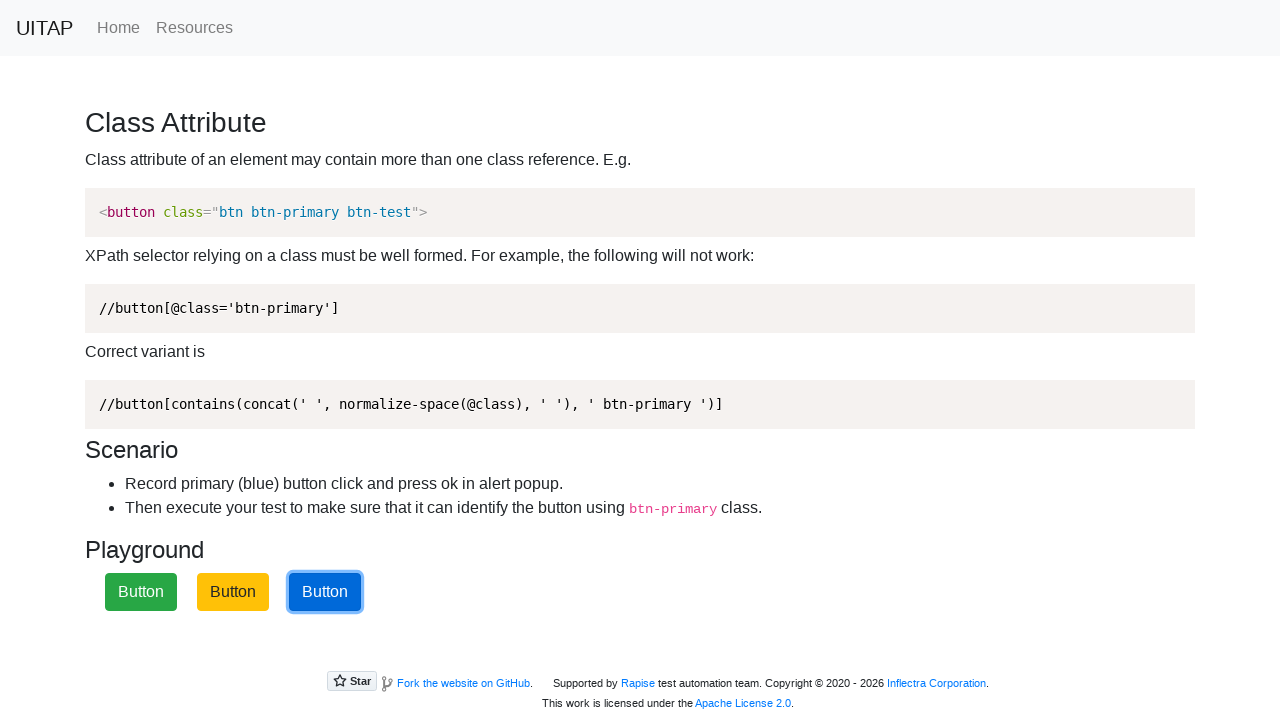

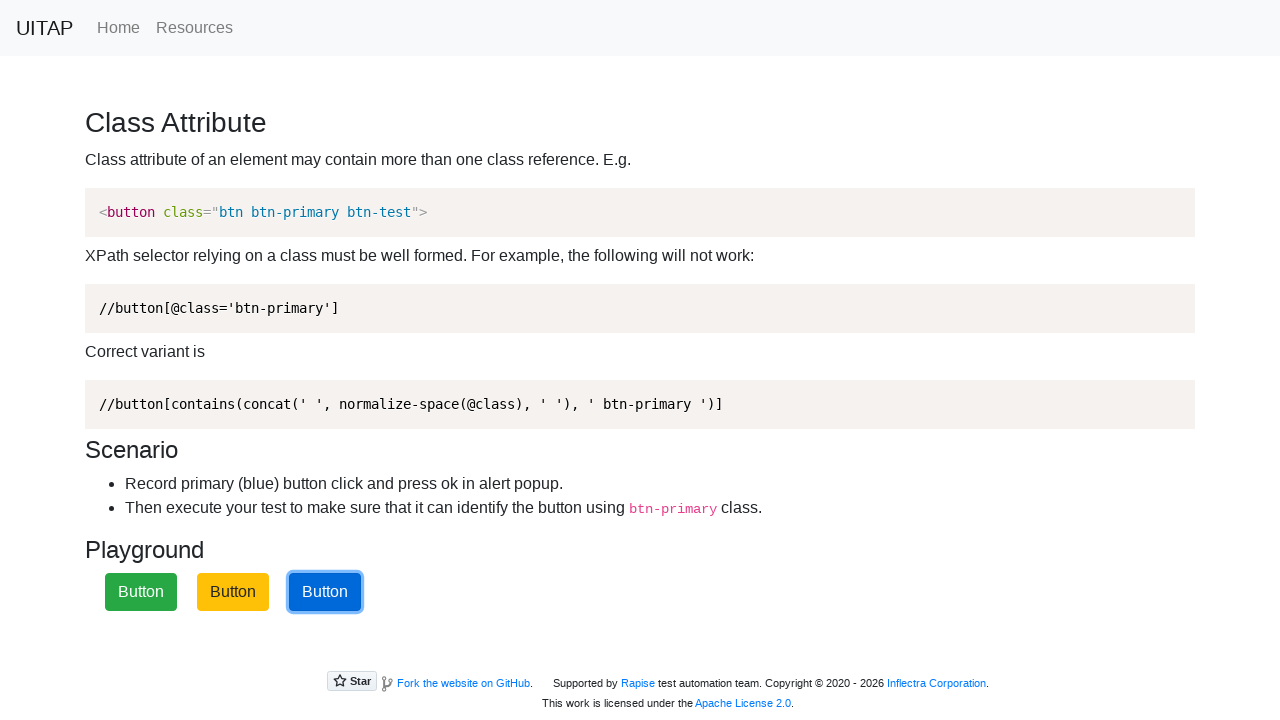